Tests an explicit wait scenario where the script waits for a price element to show "$100", then clicks a book button, calculates a mathematical answer based on a displayed value, fills in the answer, and submits the solution.

Starting URL: http://suninjuly.github.io/explicit_wait2.html

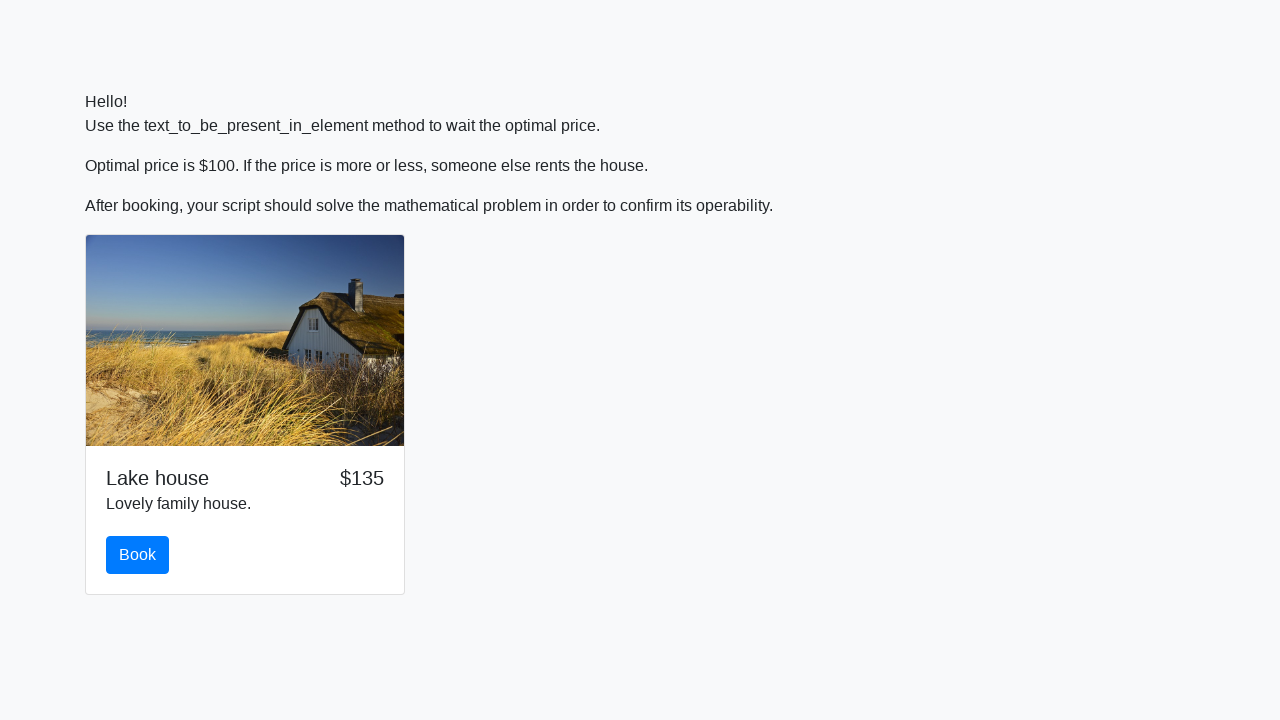

Waited for price element to display '$100'
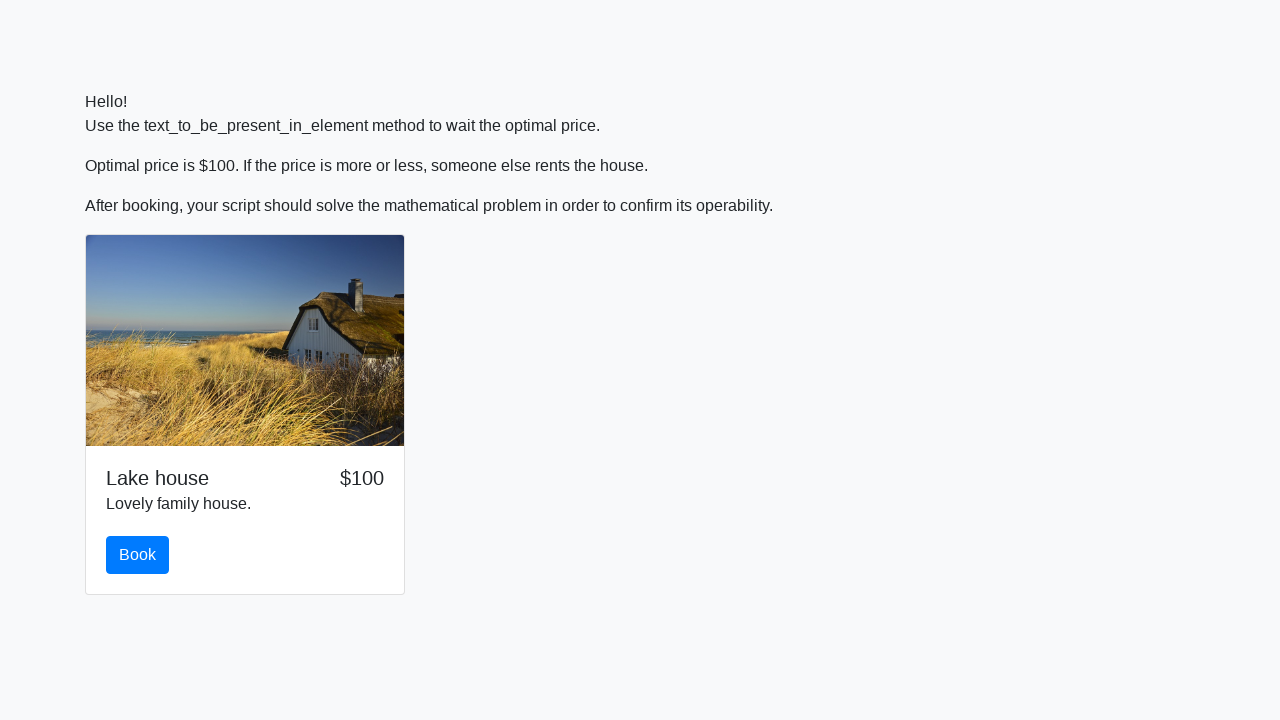

Clicked the book button at (138, 555) on #book
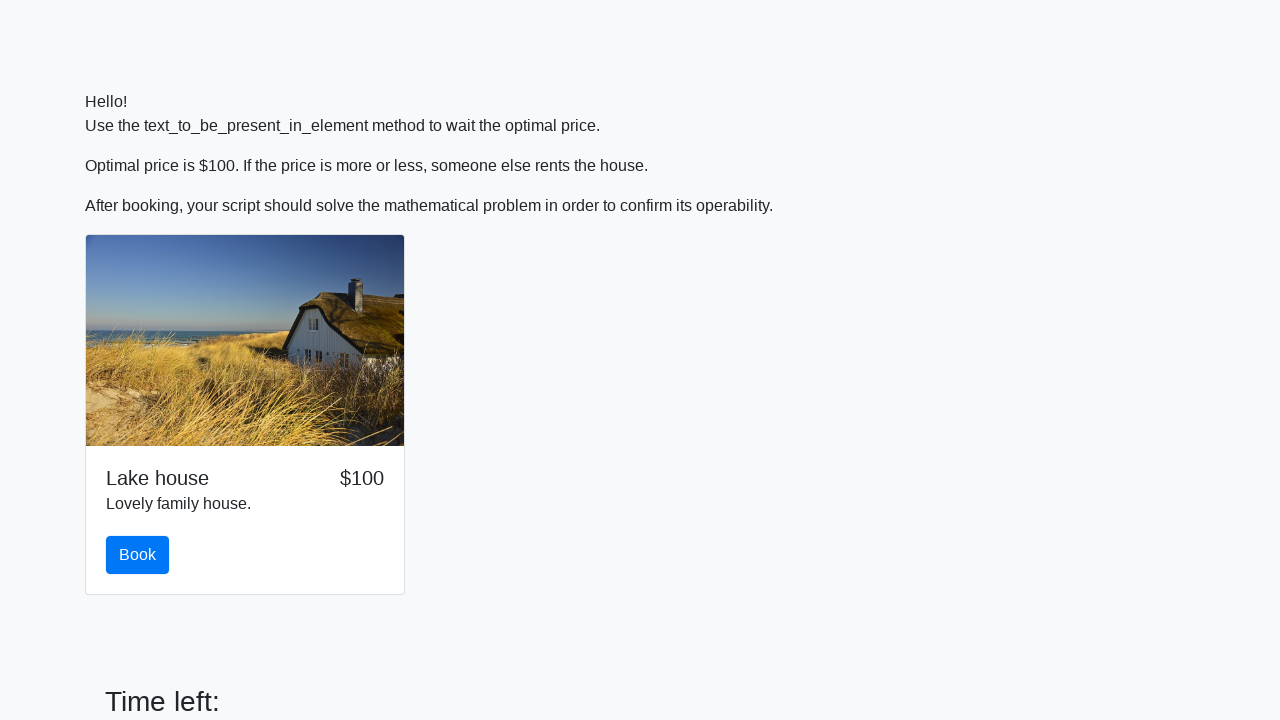

Retrieved input value: 878
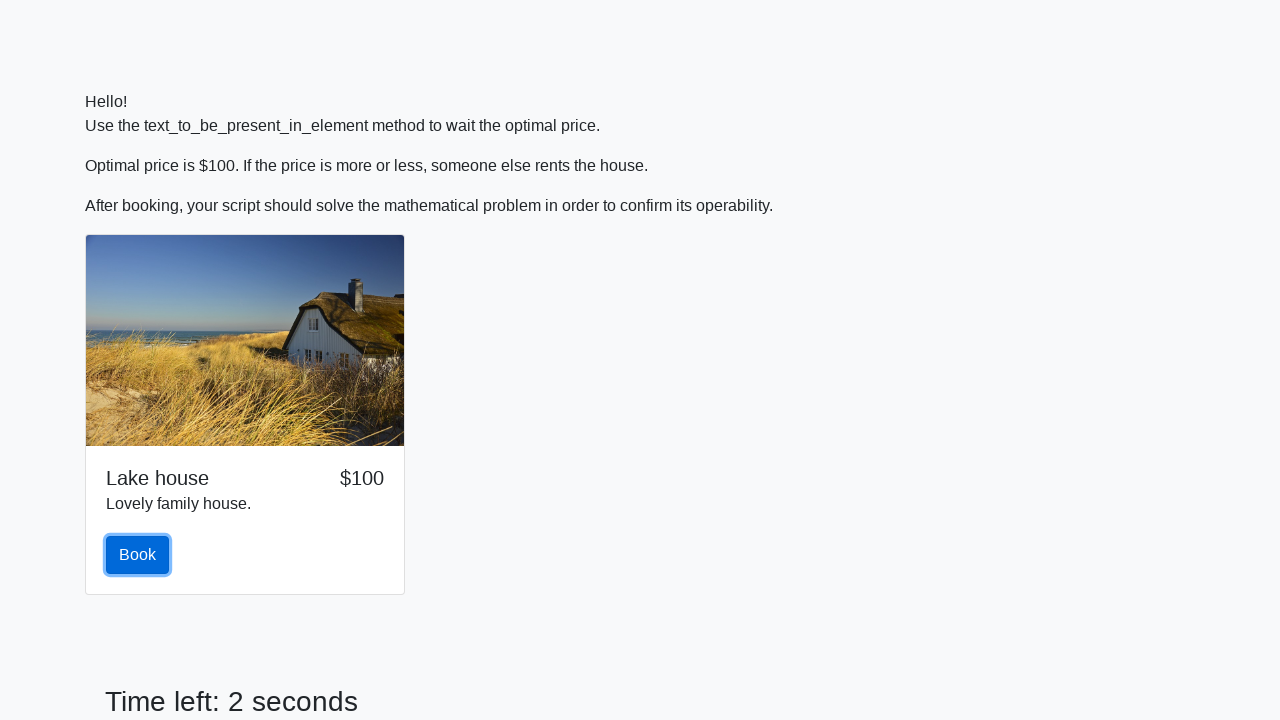

Calculated mathematical answer: 2.4820804767401214
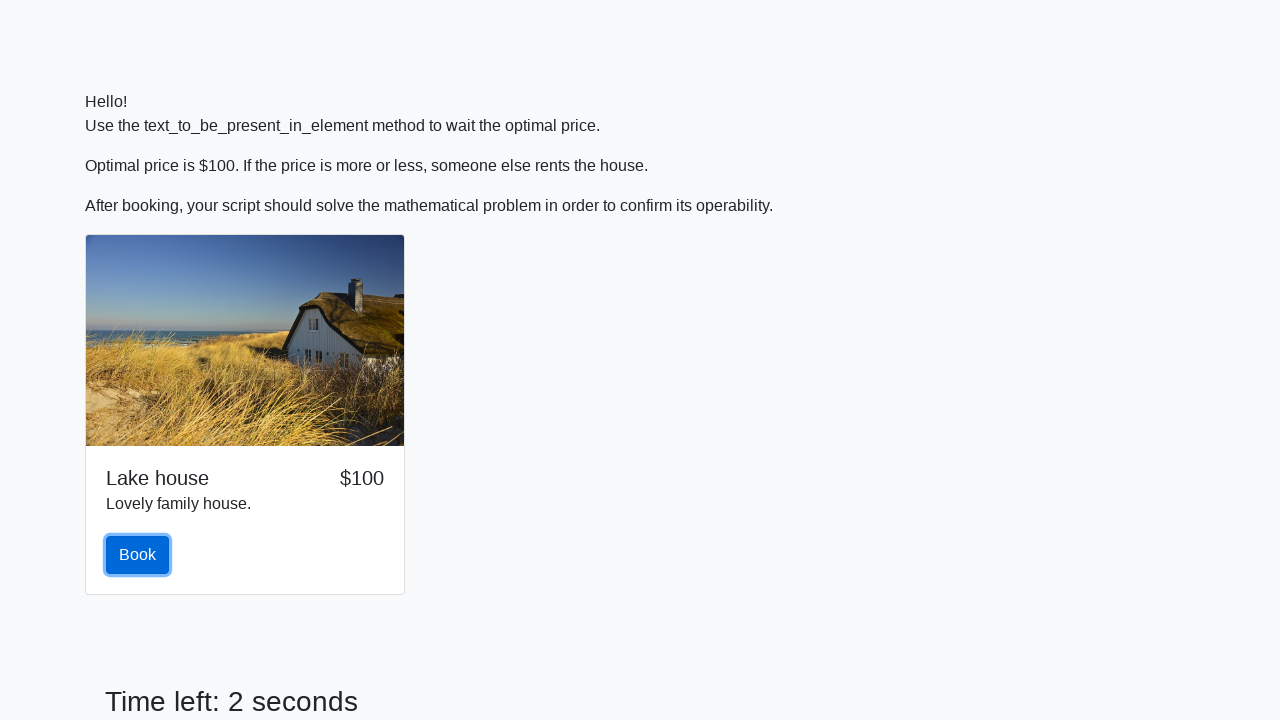

Filled answer field with calculated value: 2.4820804767401214 on #answer
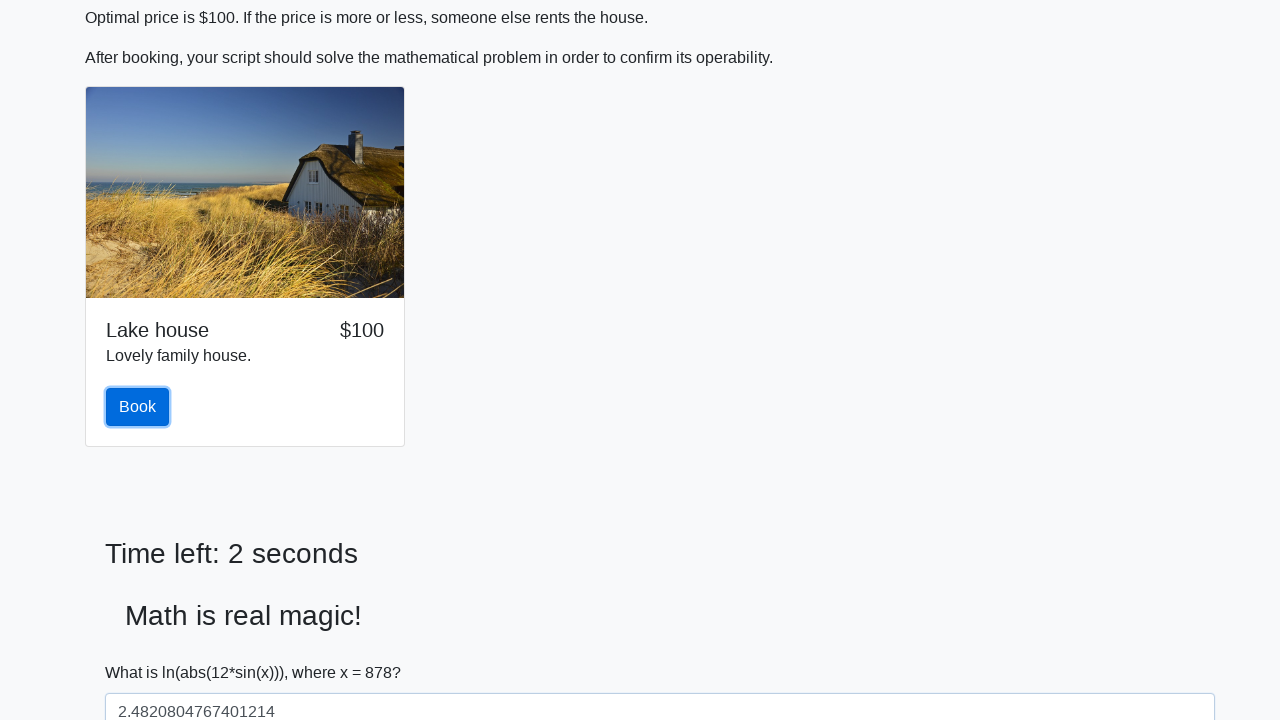

Clicked the solve button to submit the solution at (143, 651) on #solve
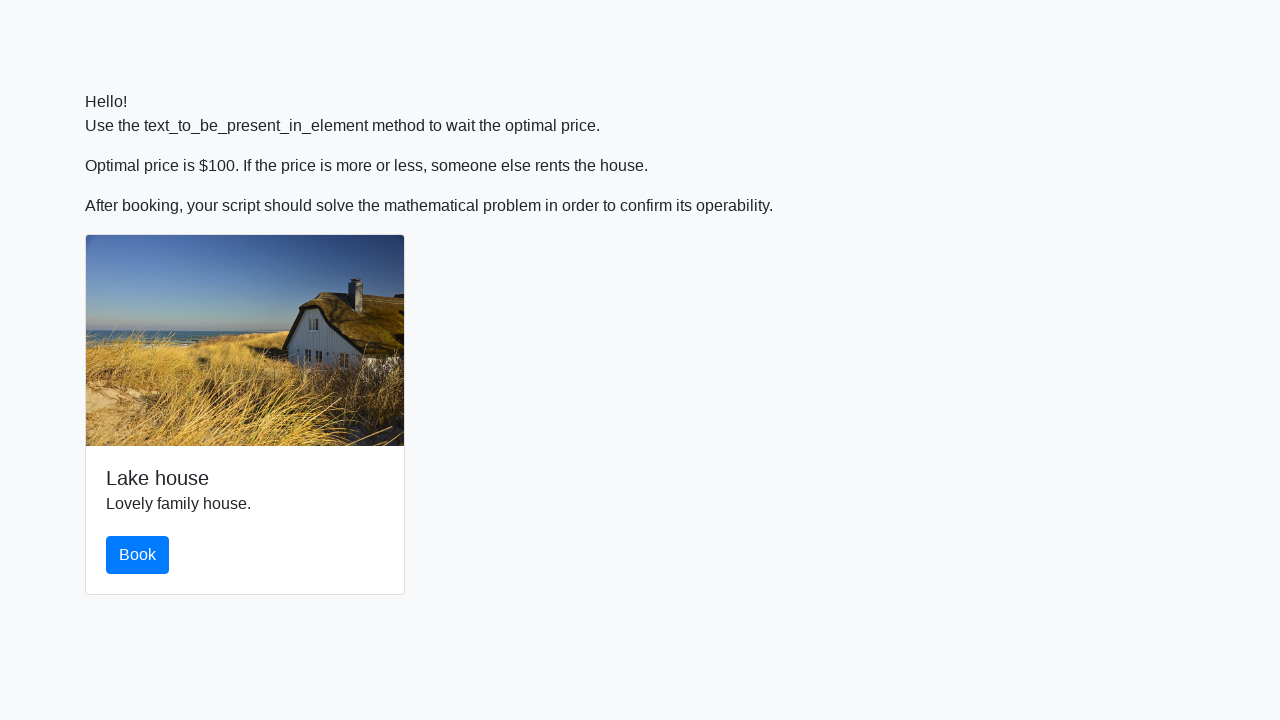

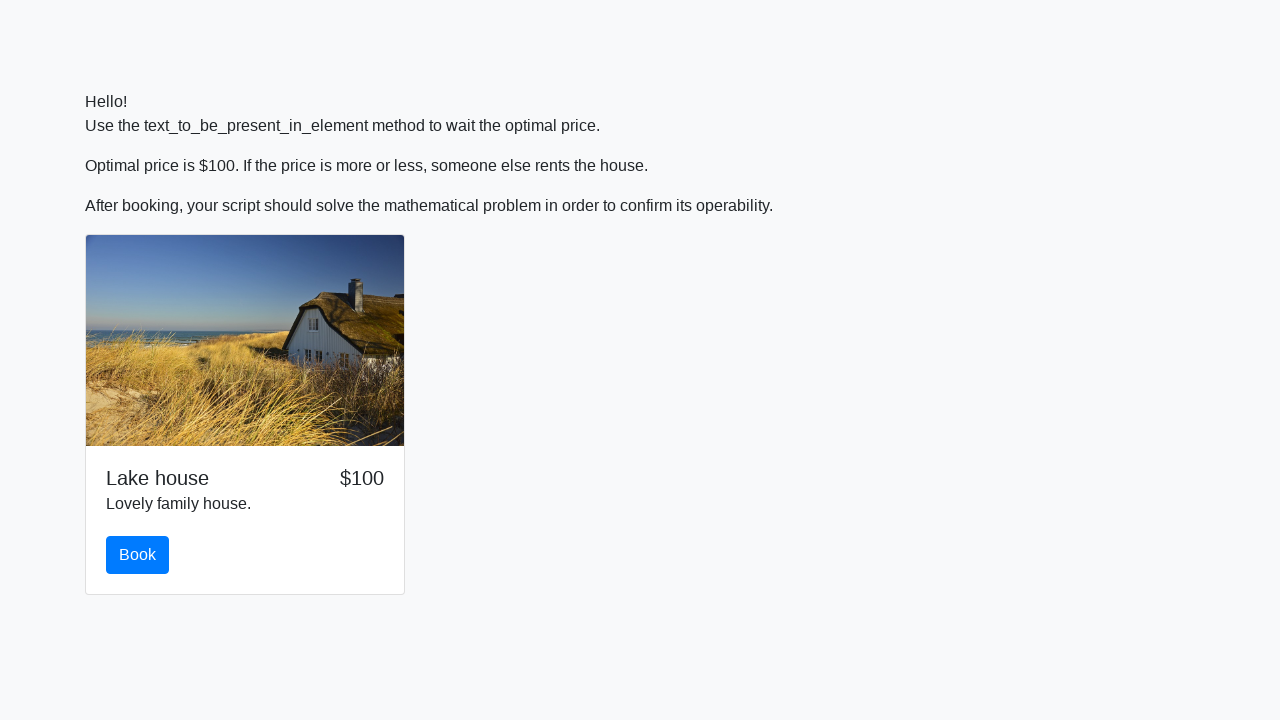